Clicks on Dynamic Content link from the main page and navigates back

Starting URL: https://the-internet.herokuapp.com

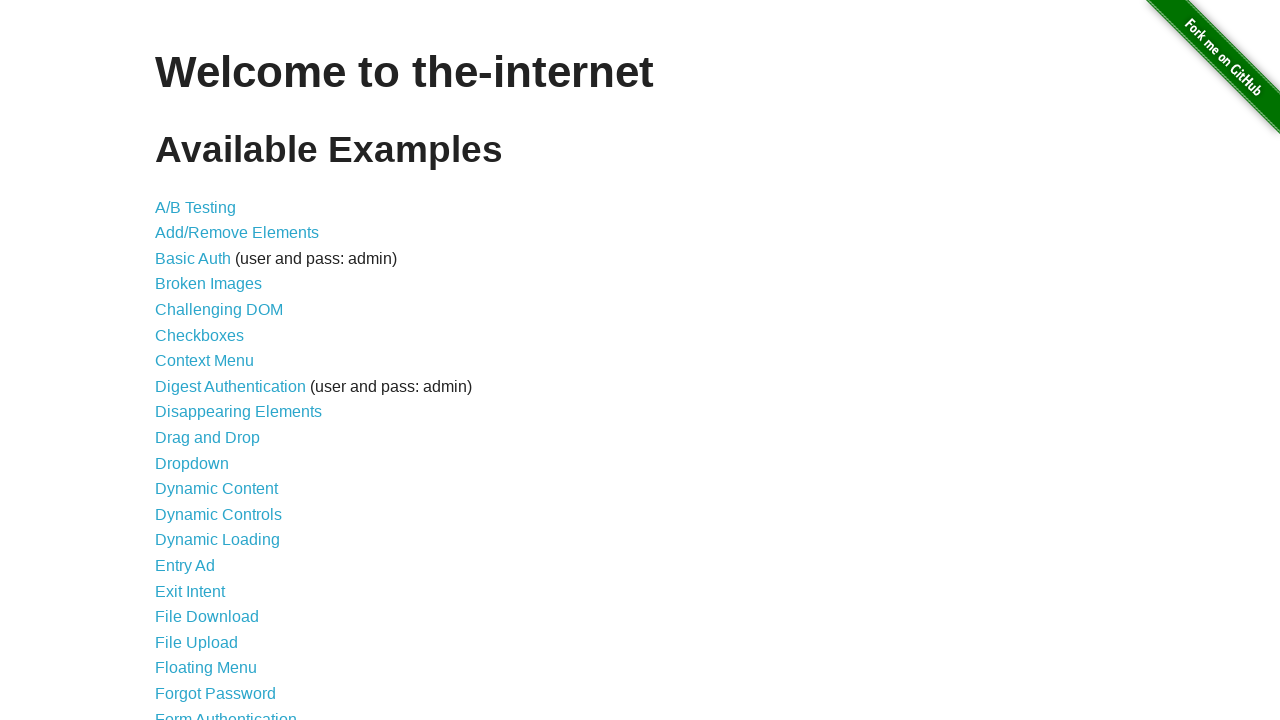

Clicked on Dynamic Content link from main page at (216, 489) on xpath=//*[@id="content"]/ul/li[12]/a
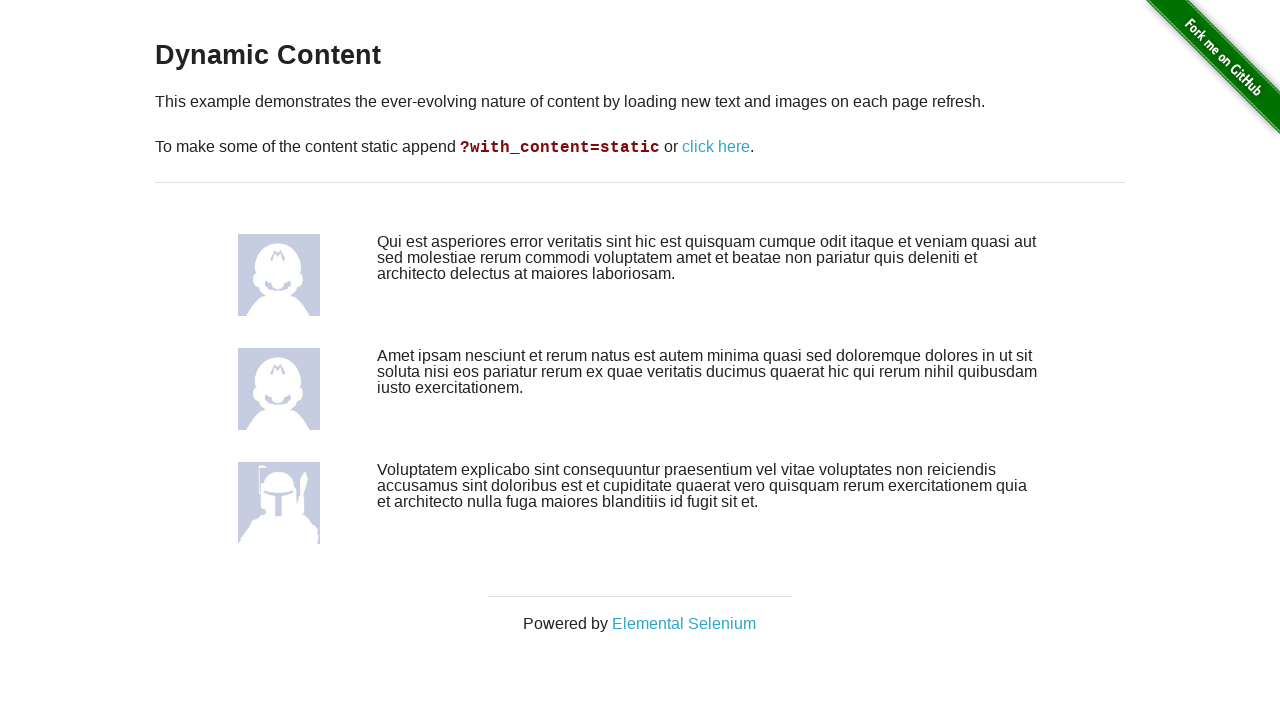

Navigated back to main page
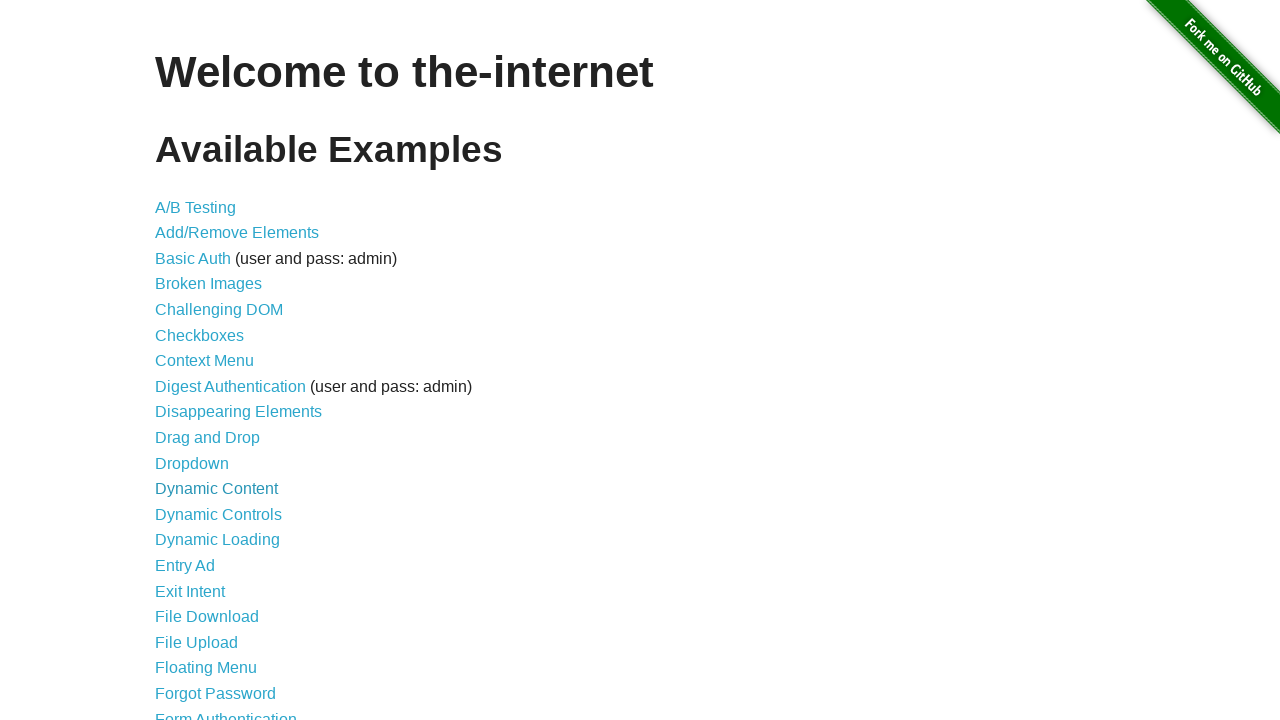

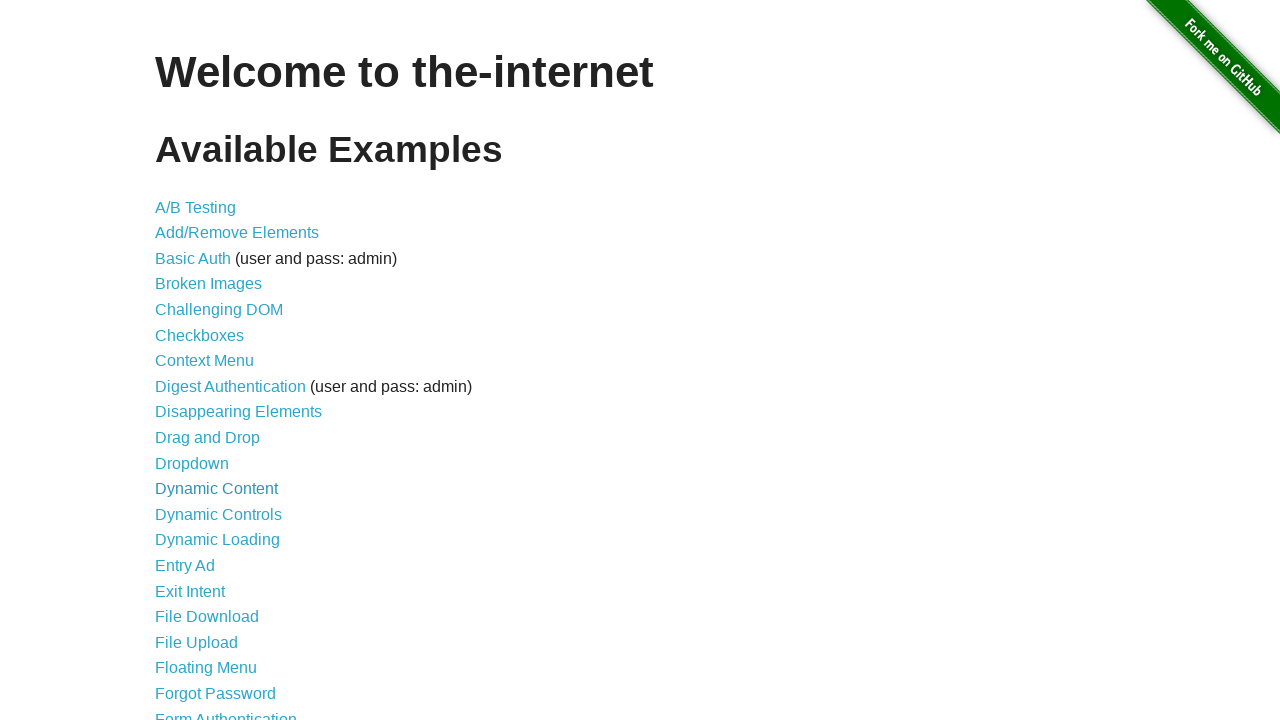